Tests keyboard input functionality by entering a number in an input field and using arrow keys to increment and decrement the value

Starting URL: http://the-internet.herokuapp.com/inputs

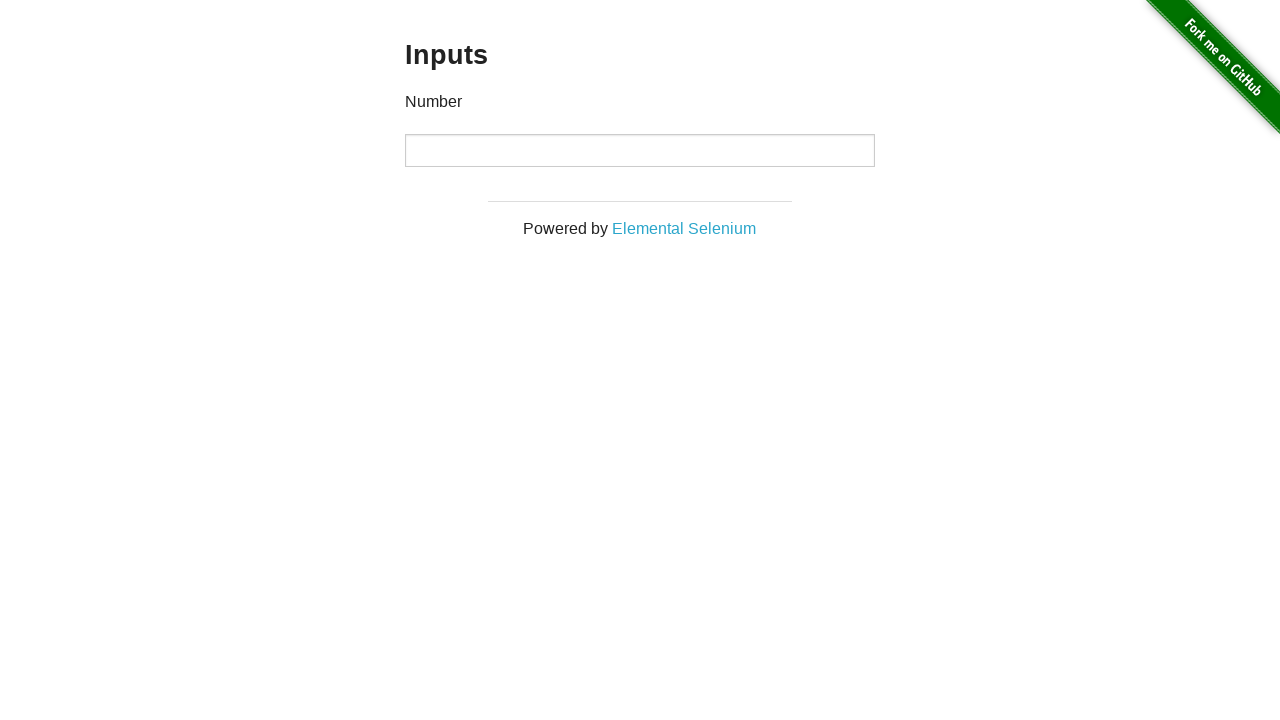

Filled number input field with initial value '2' on //p[contains(text(),'Number')]/following::input
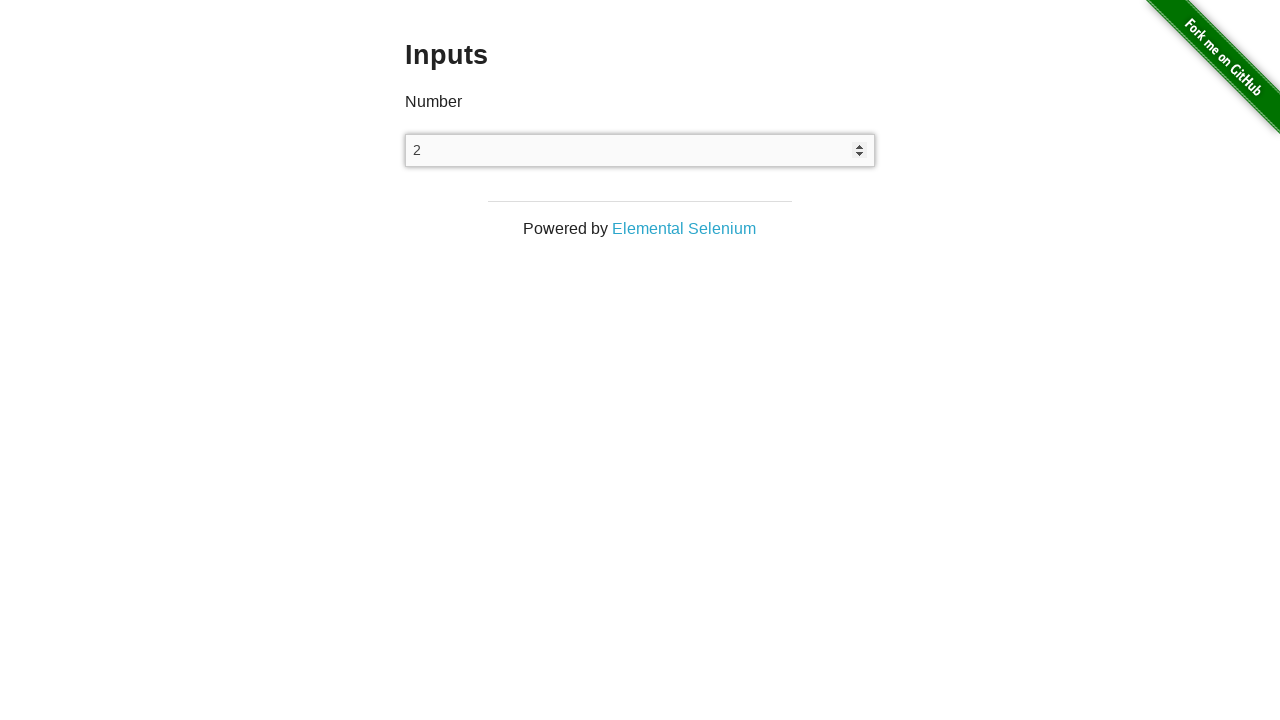

Pressed ArrowUp to increment value (increment 1/5)
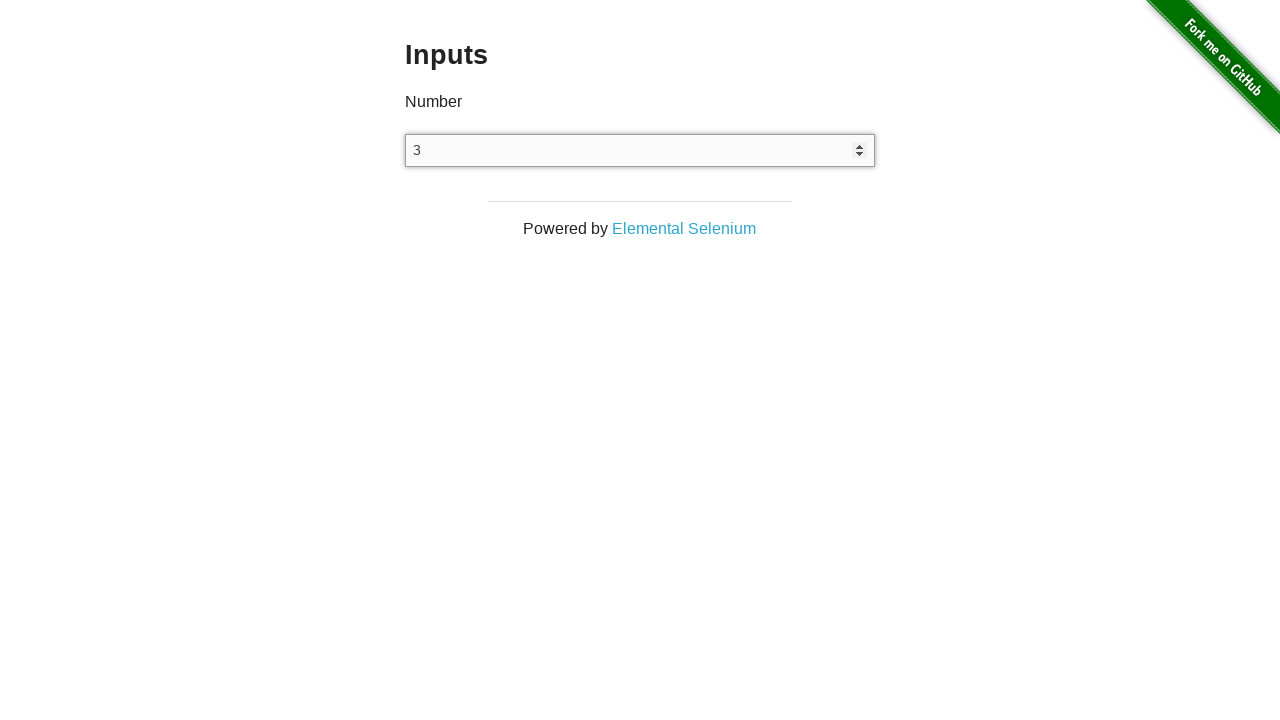

Waited 2 seconds after ArrowUp press 1
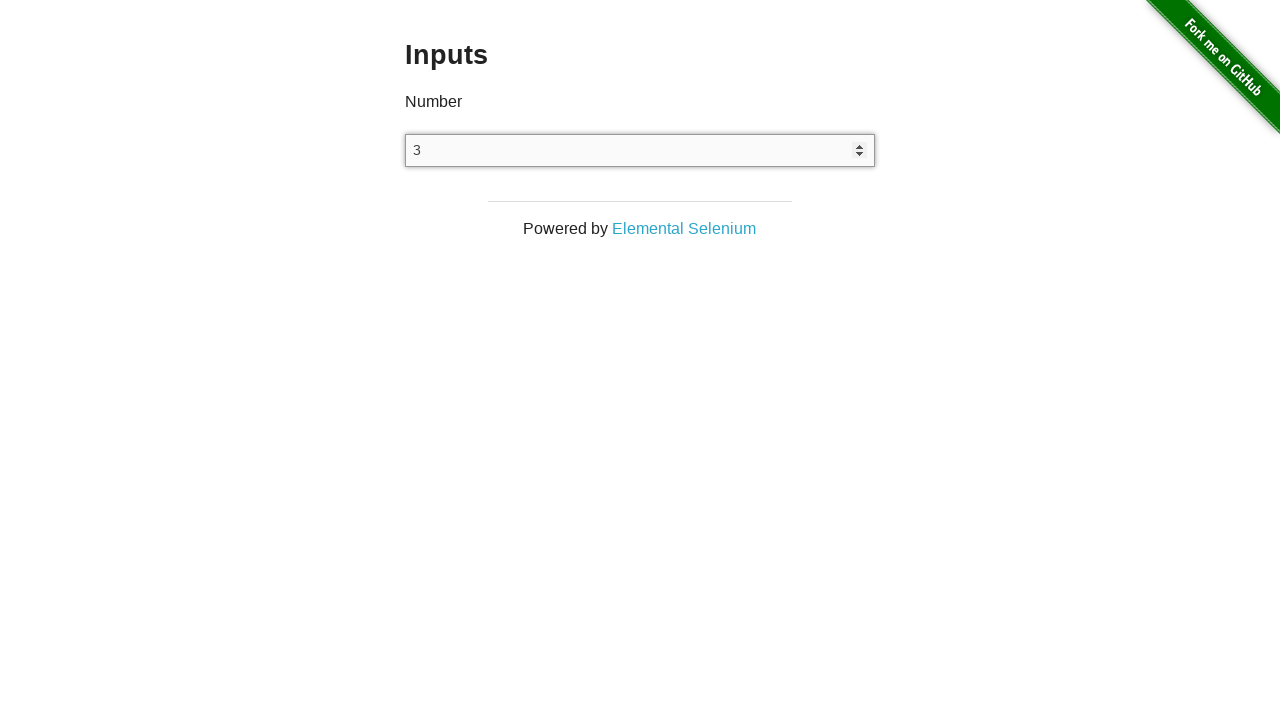

Pressed ArrowUp to increment value (increment 2/5)
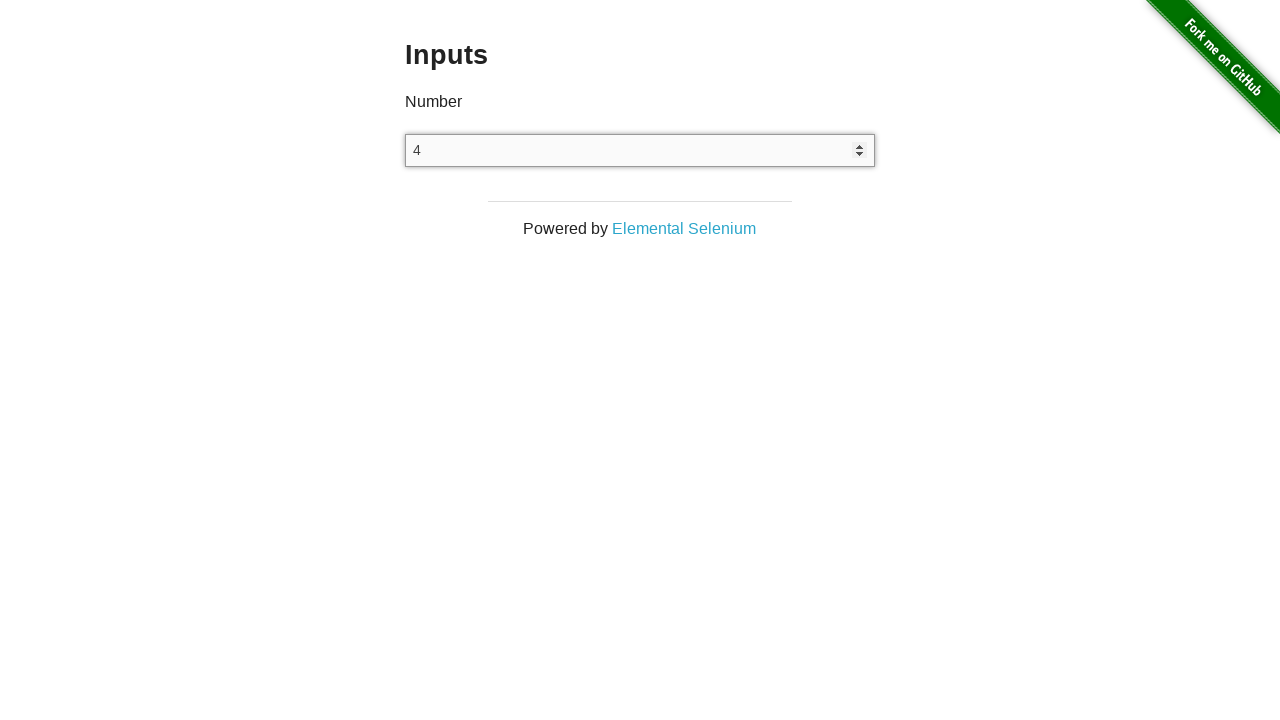

Waited 2 seconds after ArrowUp press 2
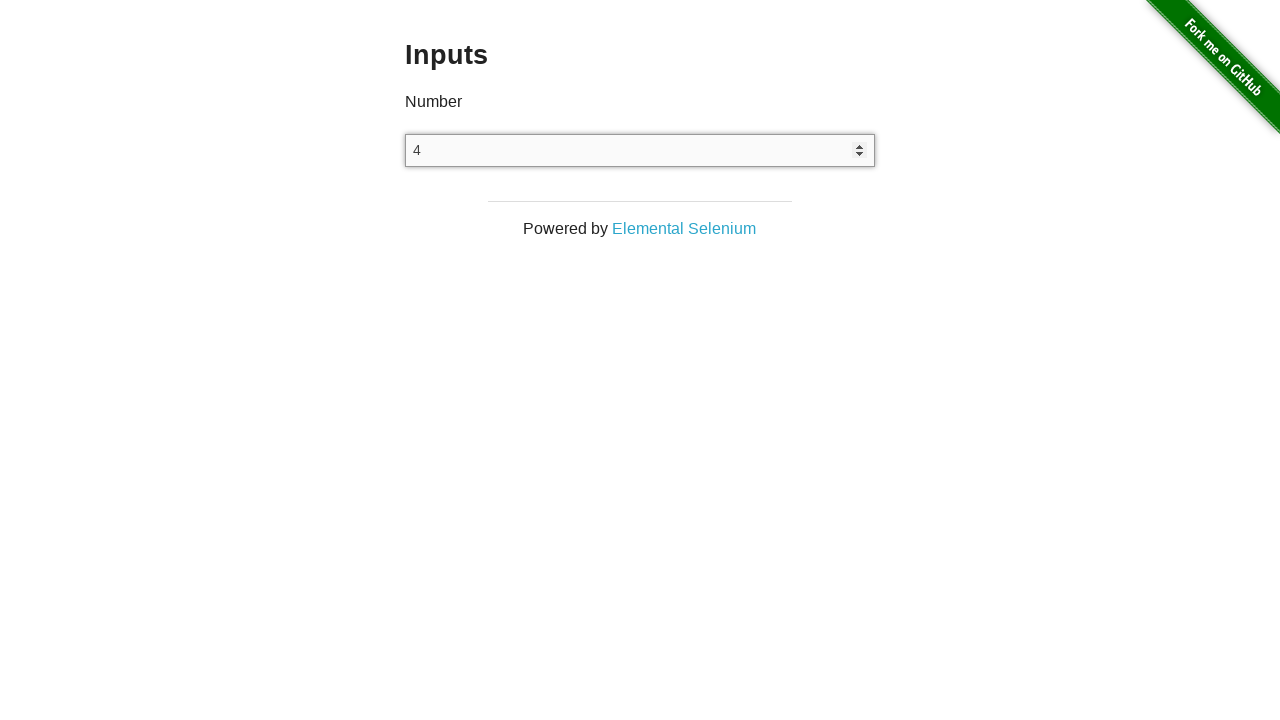

Pressed ArrowUp to increment value (increment 3/5)
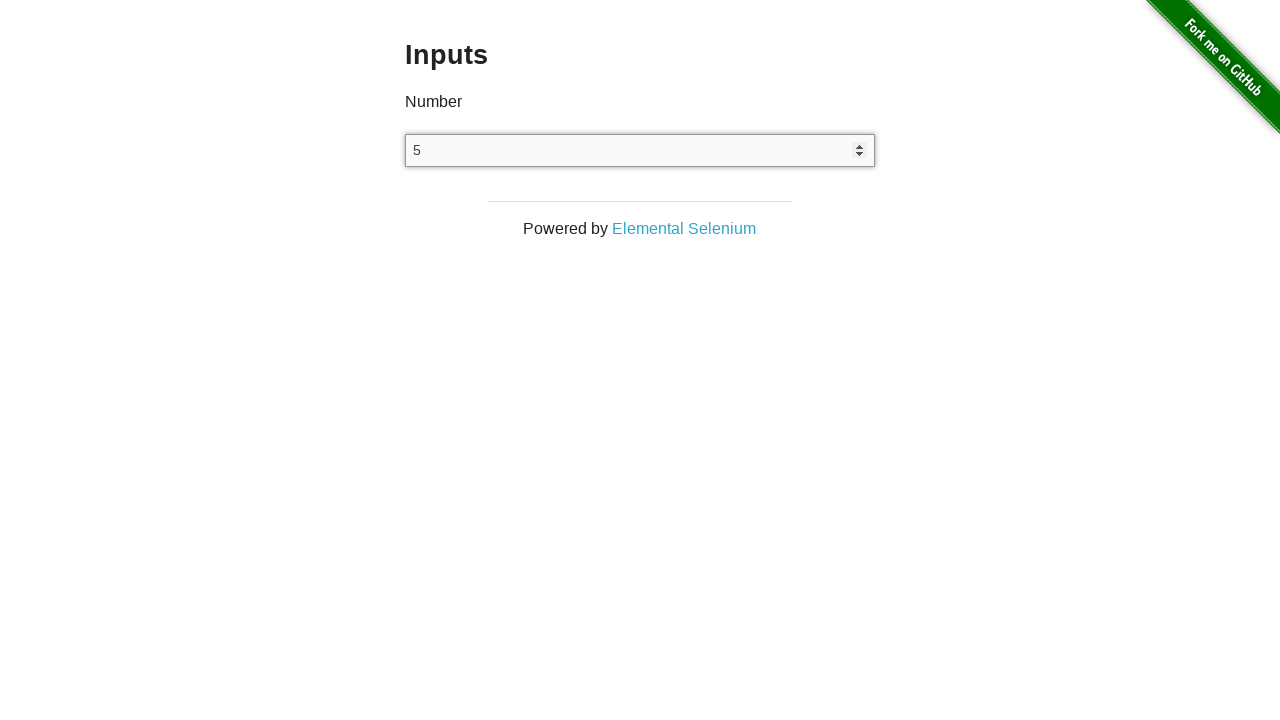

Waited 2 seconds after ArrowUp press 3
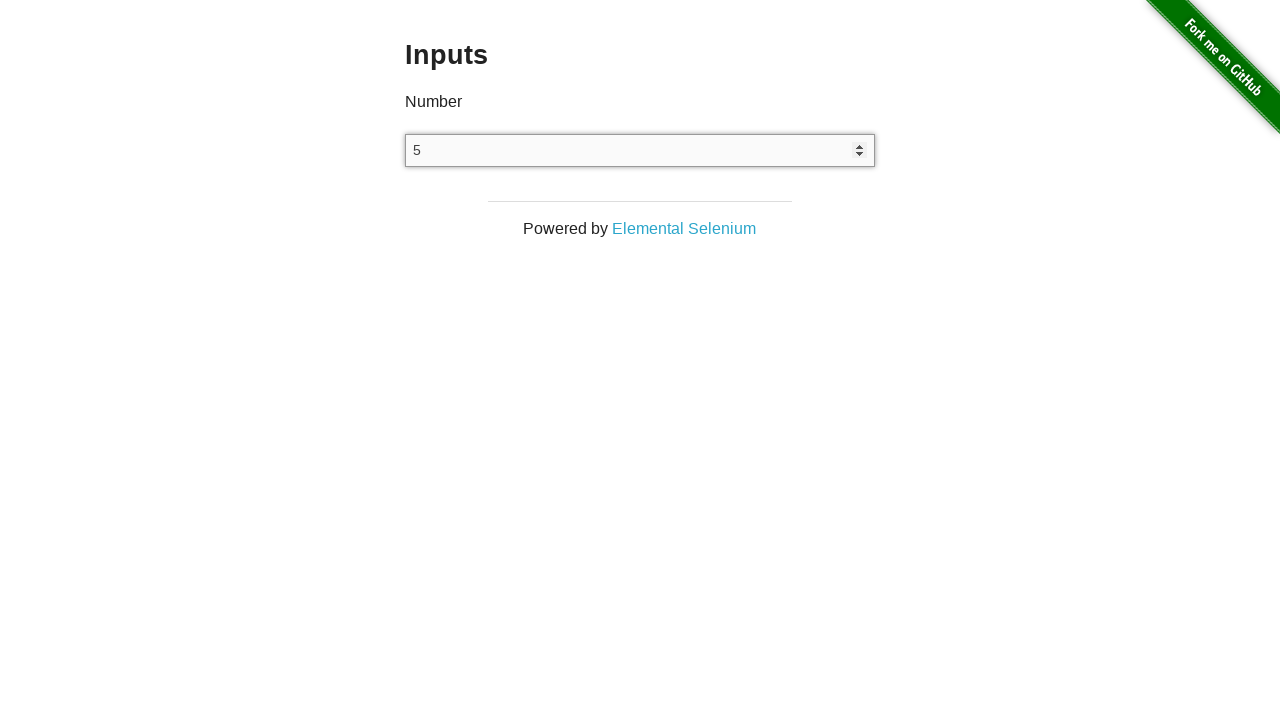

Pressed ArrowUp to increment value (increment 4/5)
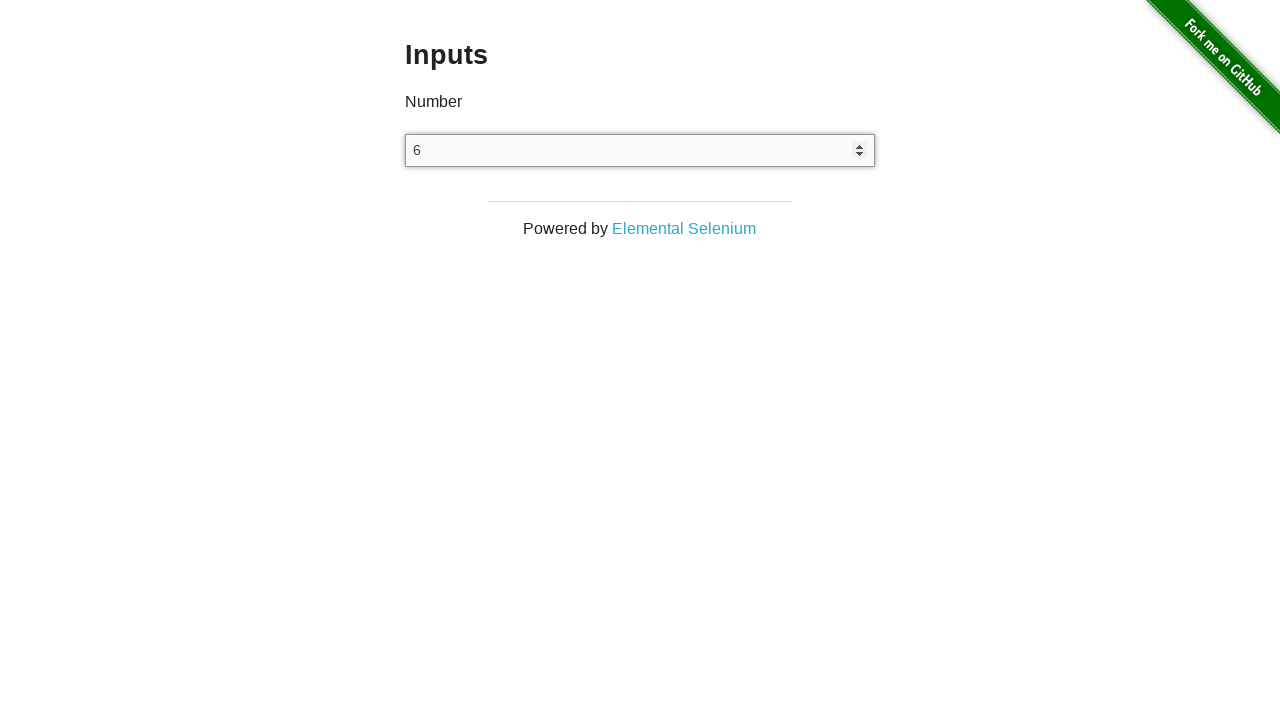

Waited 2 seconds after ArrowUp press 4
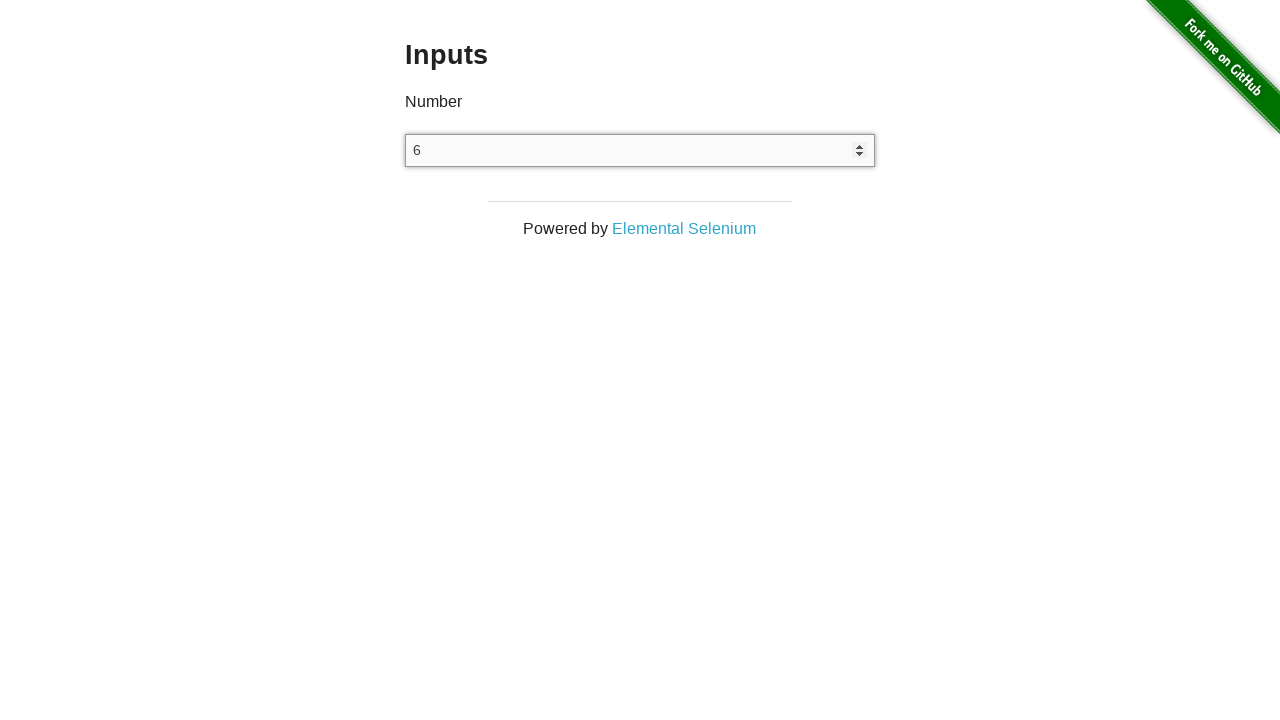

Pressed ArrowUp to increment value (increment 5/5)
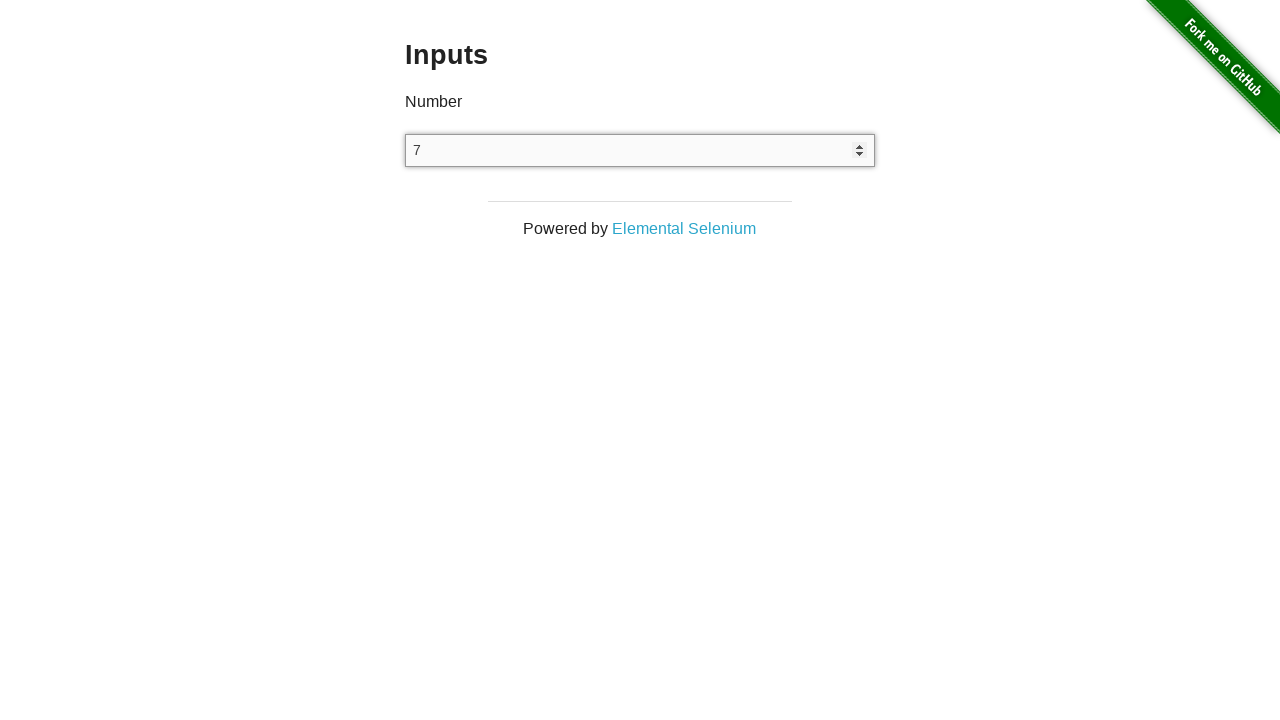

Waited 2 seconds after ArrowUp press 5
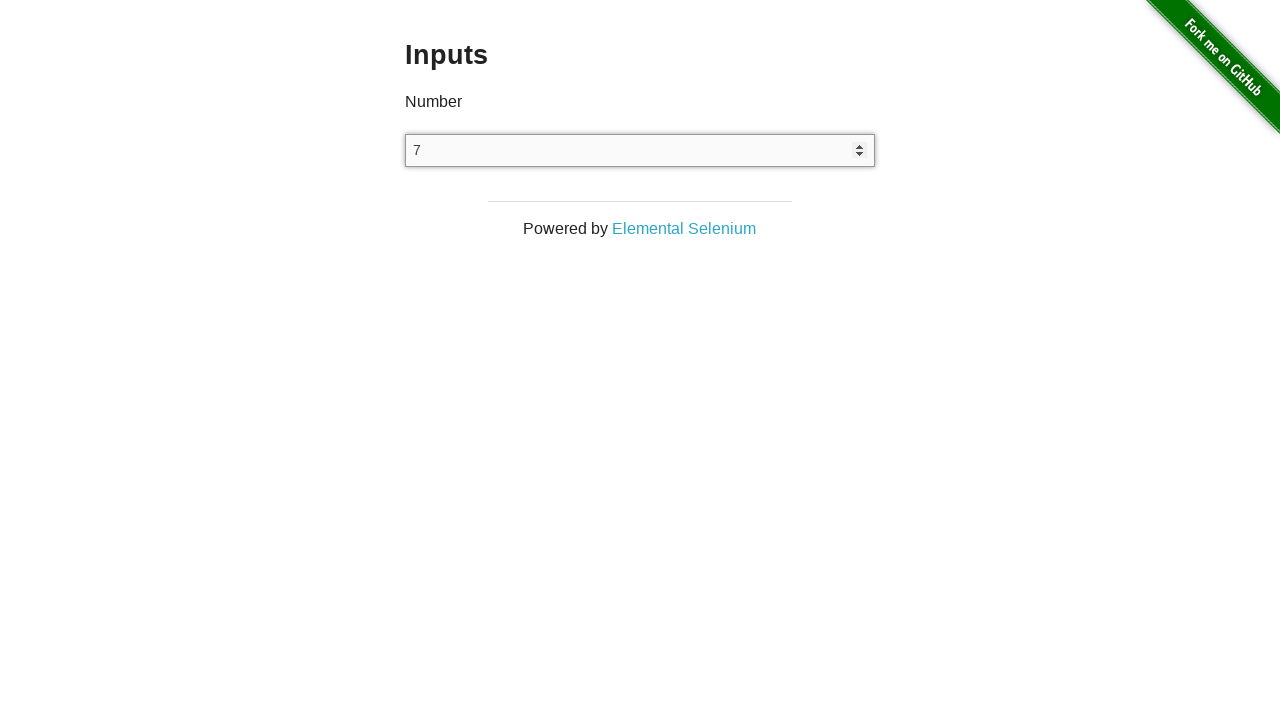

Pressed ArrowDown to decrement value (decrement 1/10)
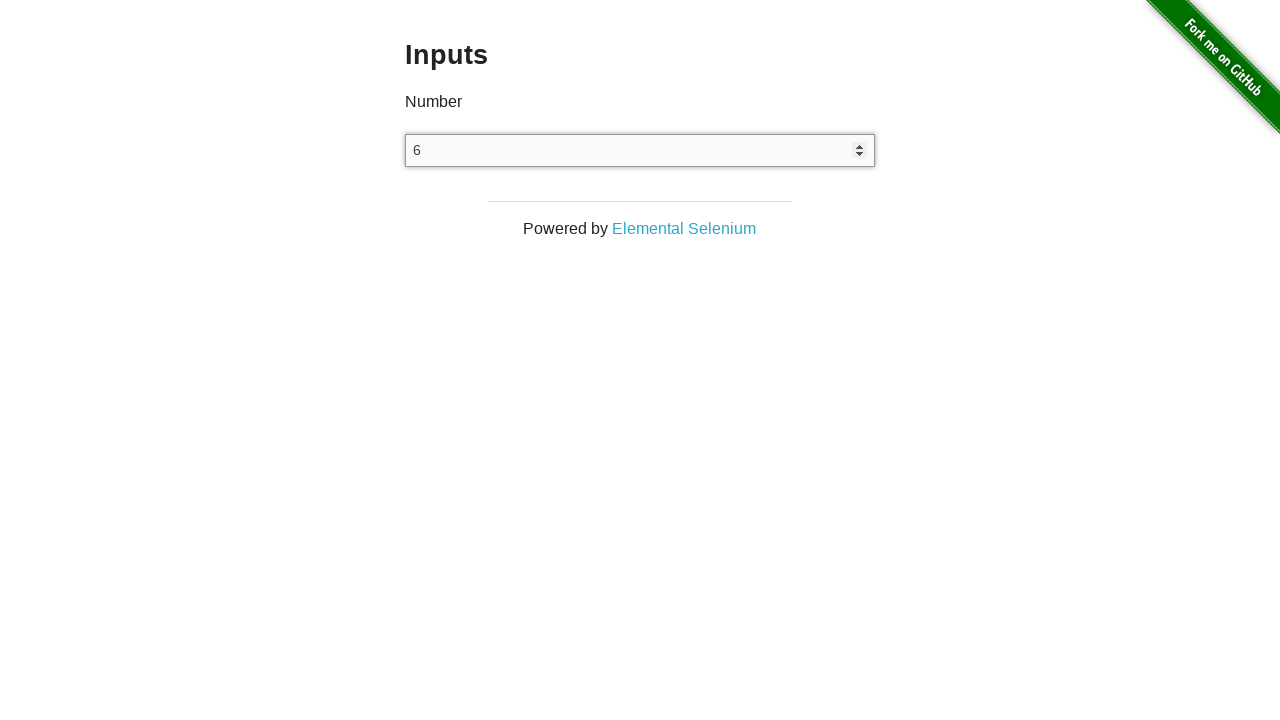

Waited 2 seconds after ArrowDown press 1
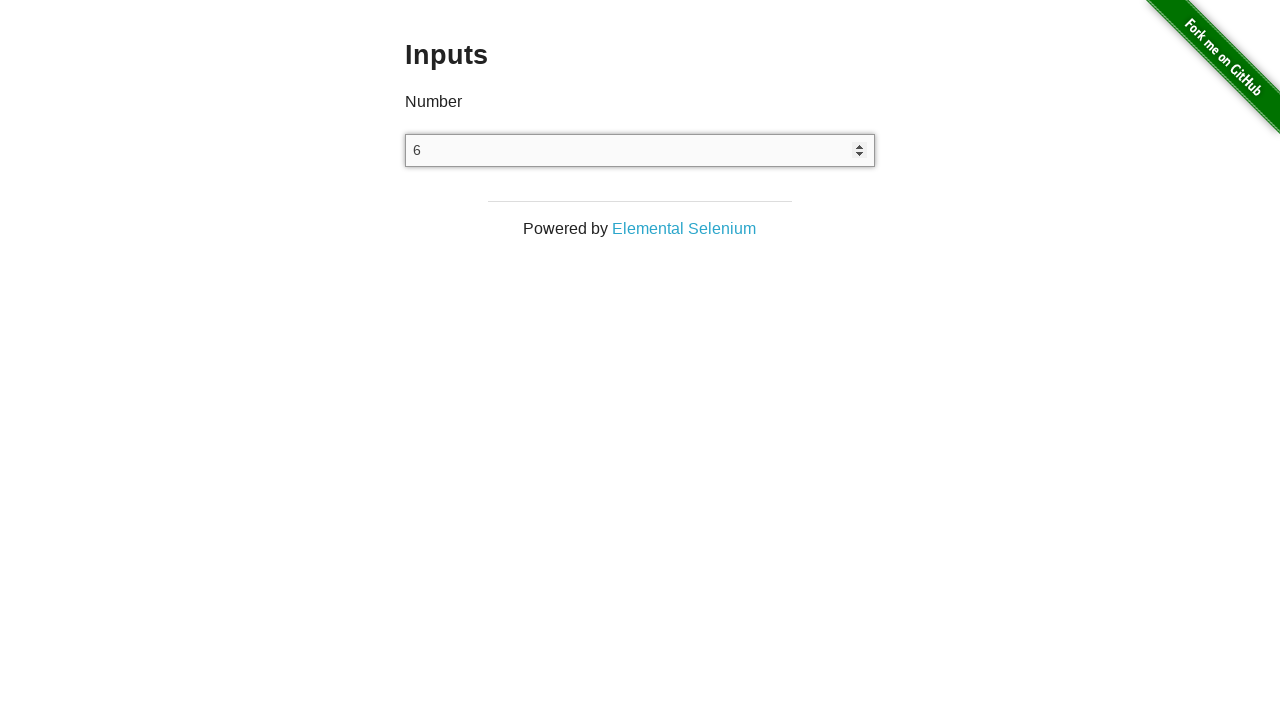

Pressed ArrowDown to decrement value (decrement 2/10)
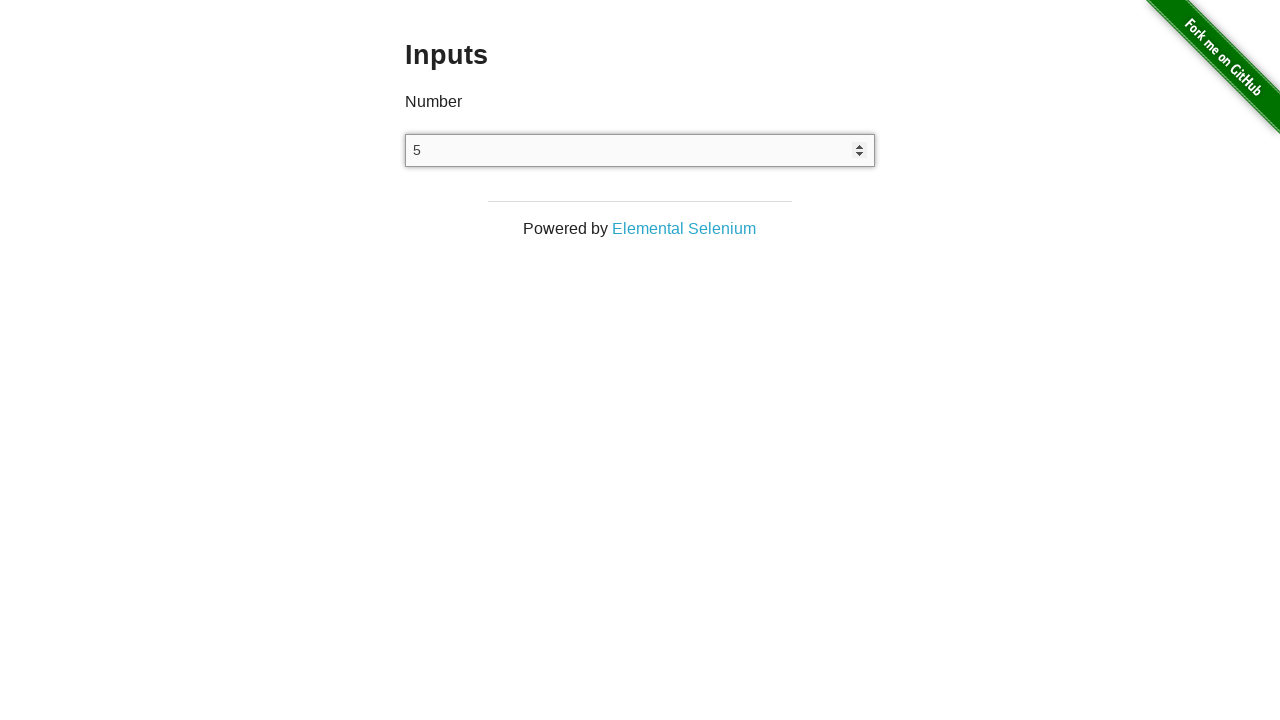

Waited 2 seconds after ArrowDown press 2
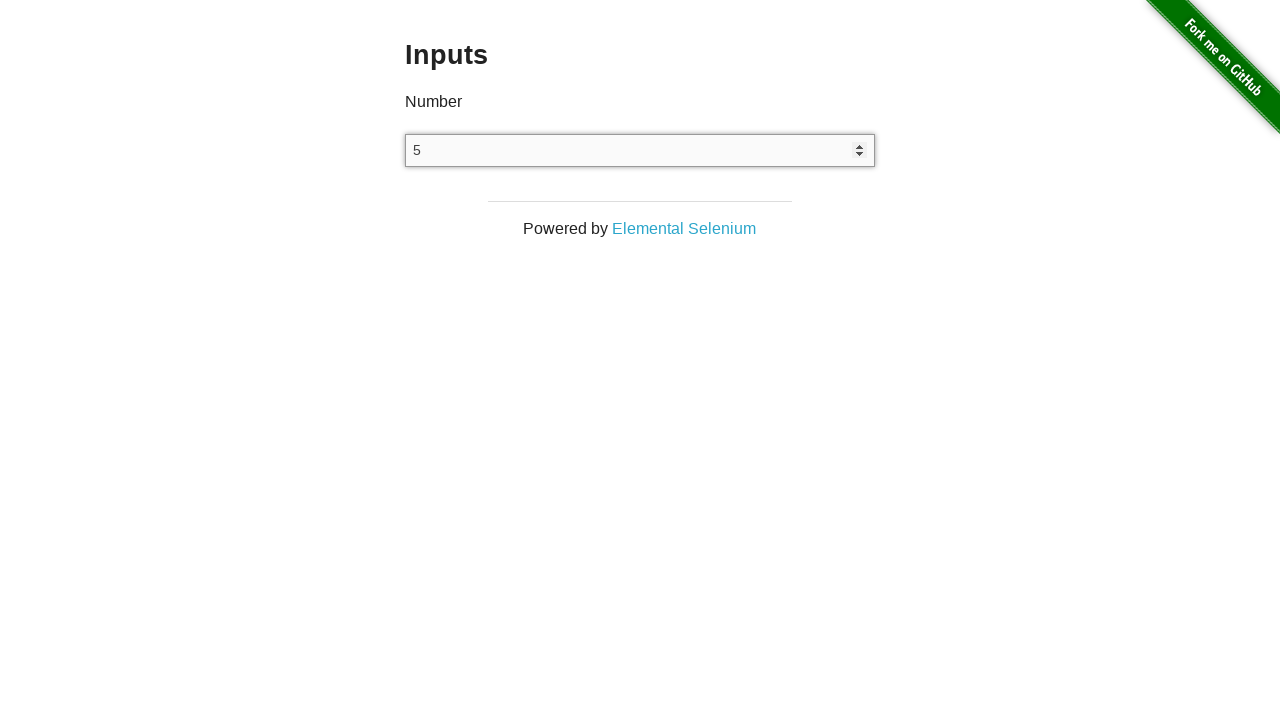

Pressed ArrowDown to decrement value (decrement 3/10)
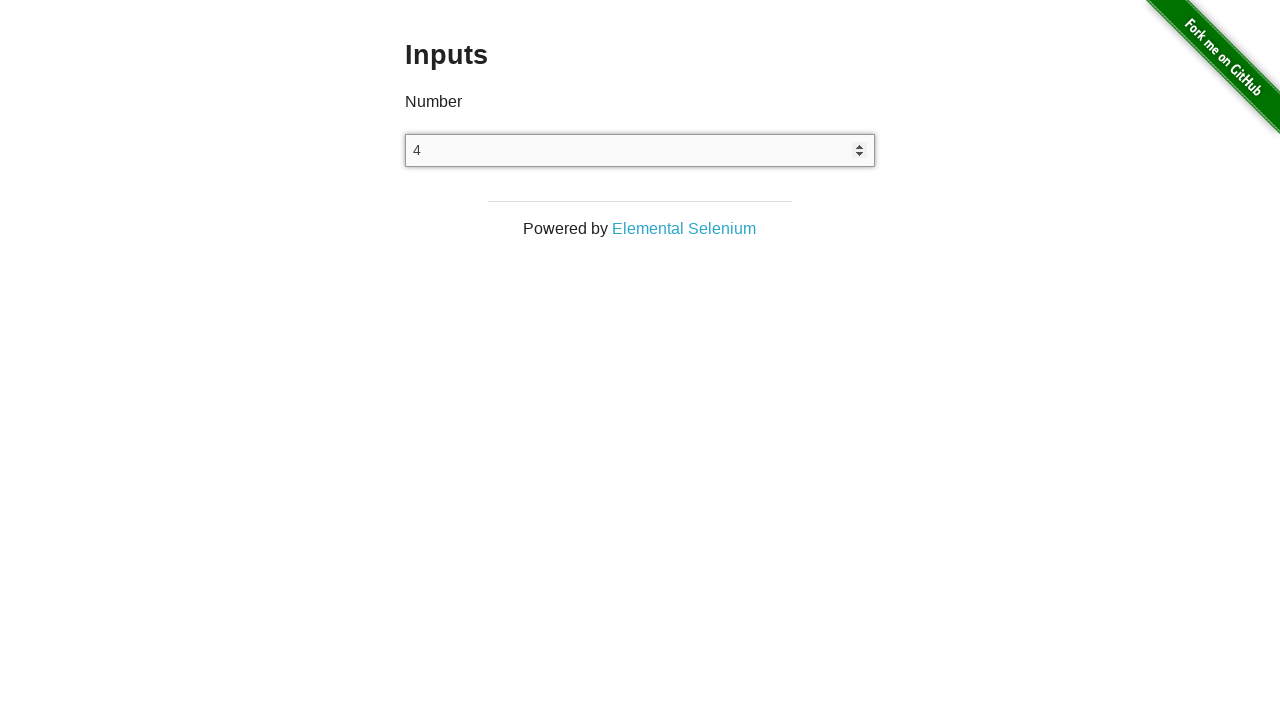

Waited 2 seconds after ArrowDown press 3
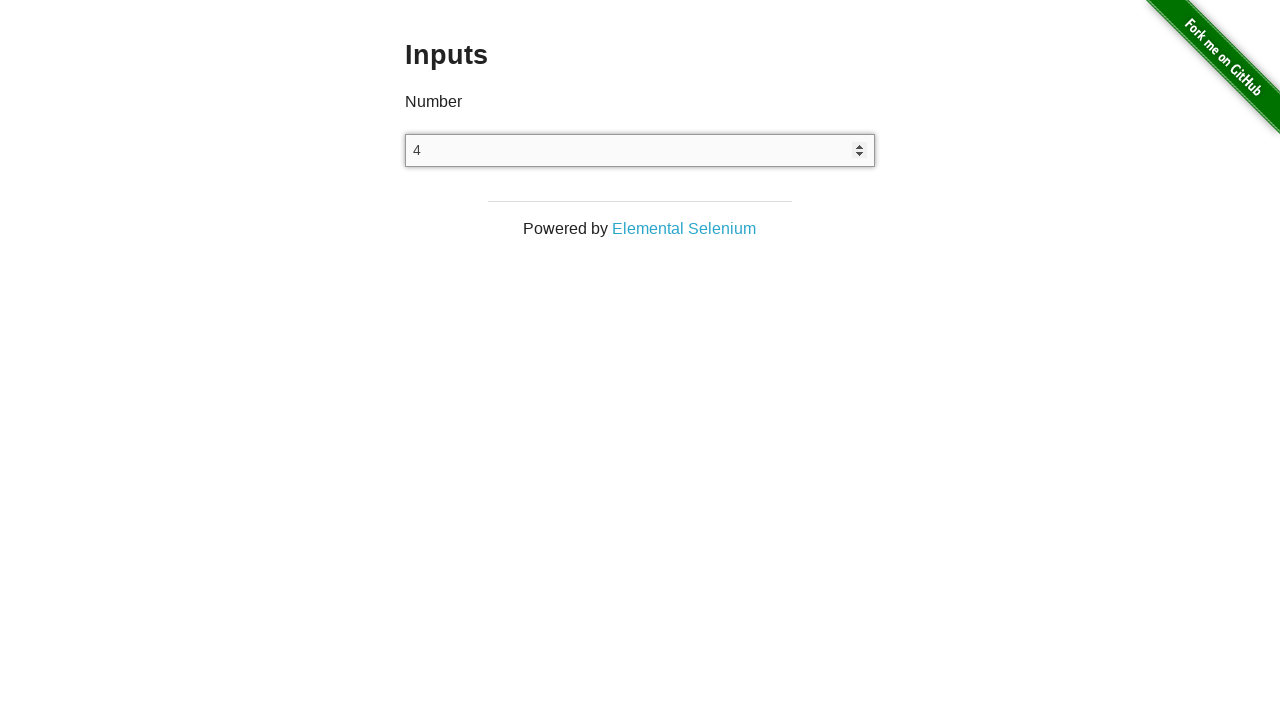

Pressed ArrowDown to decrement value (decrement 4/10)
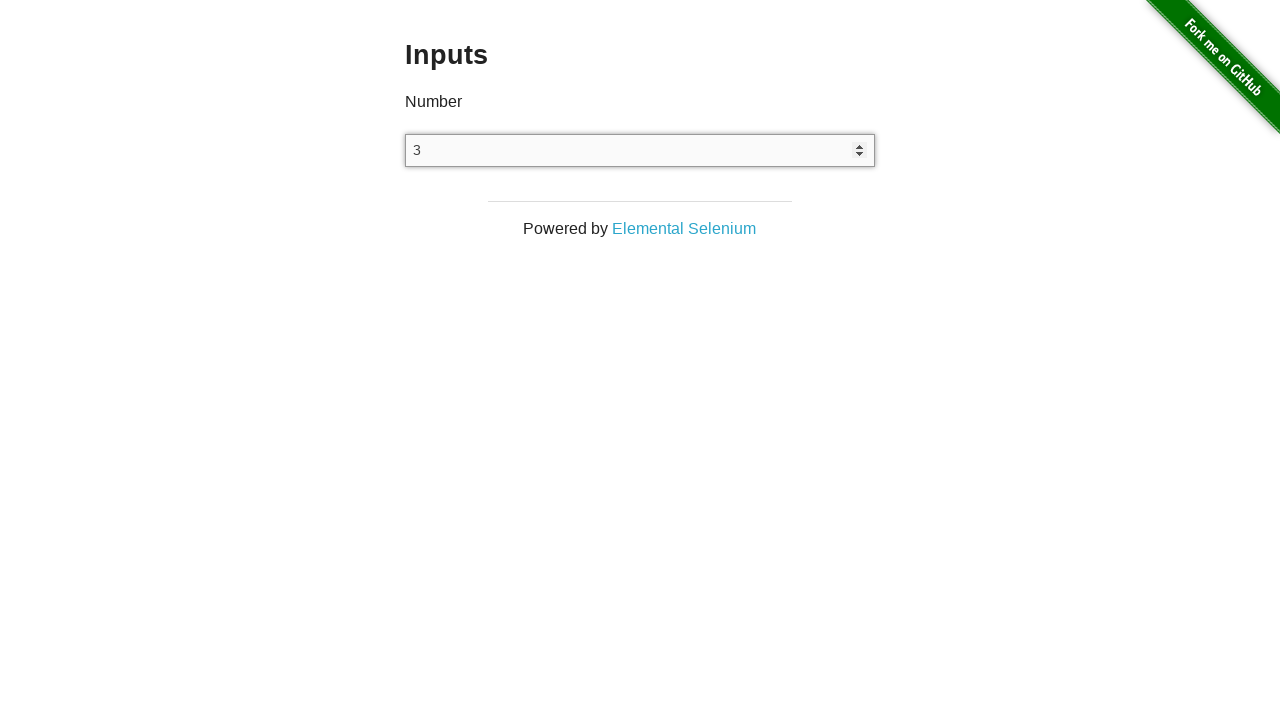

Waited 2 seconds after ArrowDown press 4
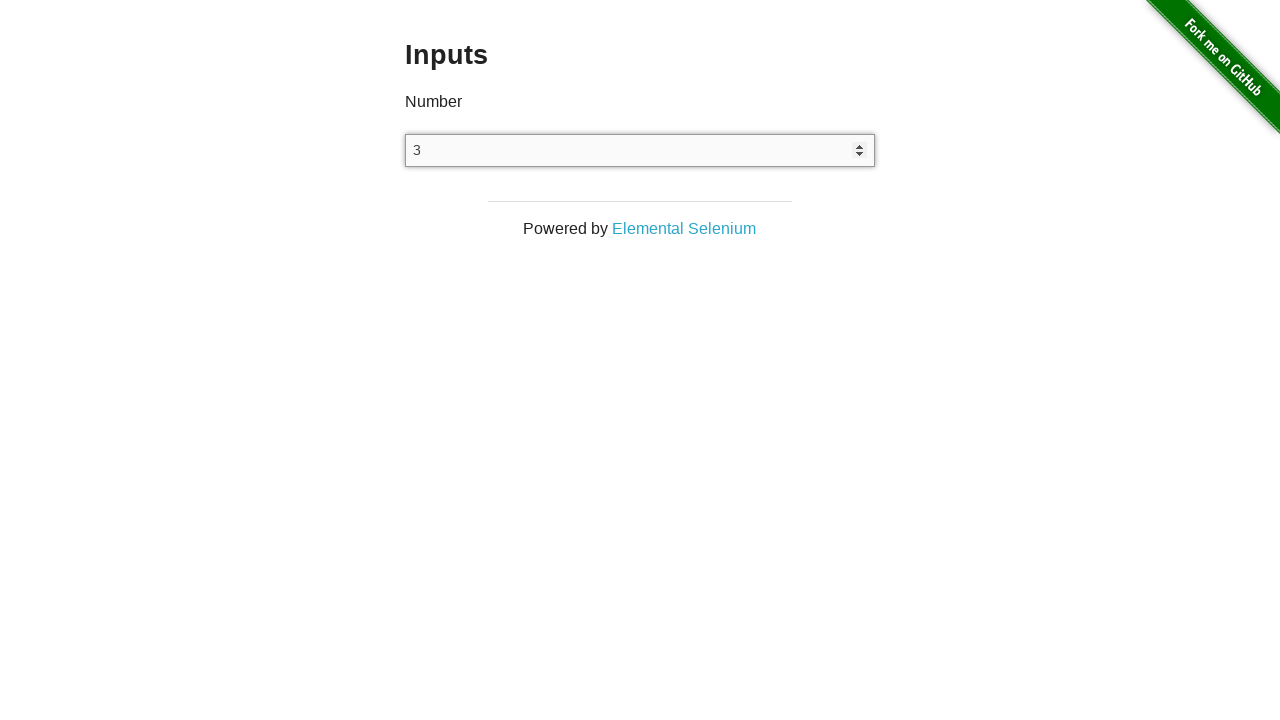

Pressed ArrowDown to decrement value (decrement 5/10)
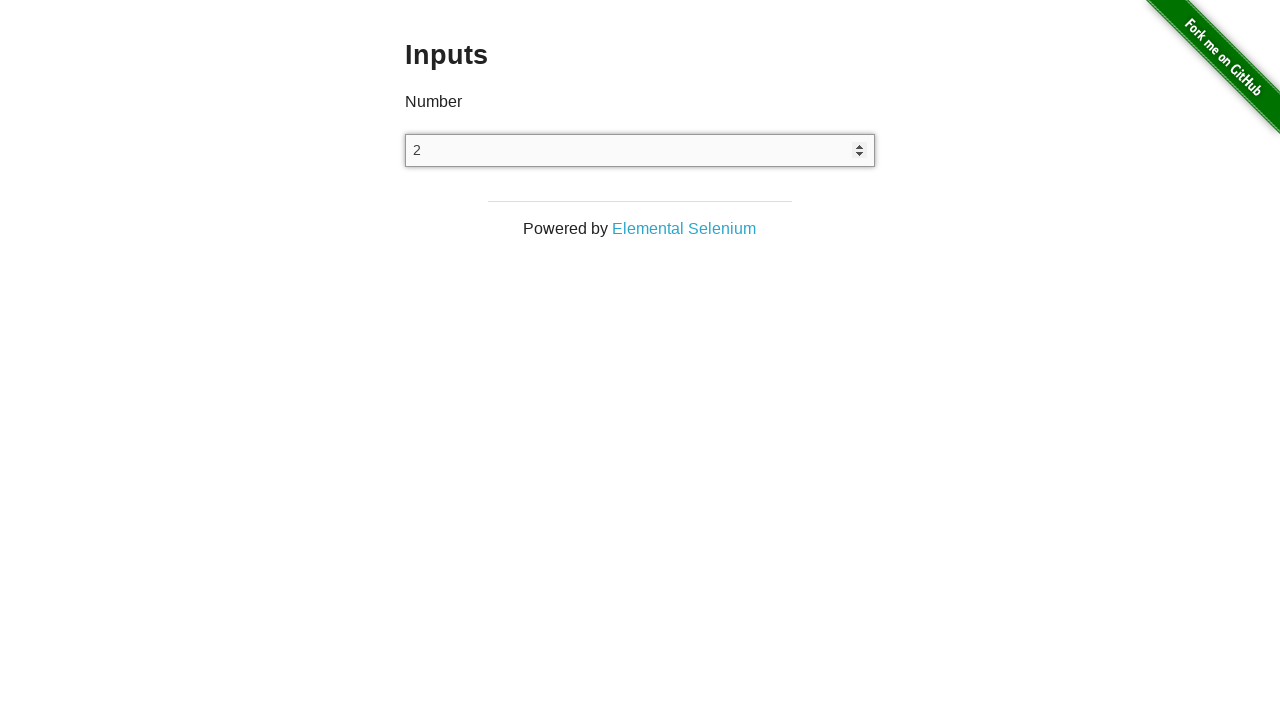

Waited 2 seconds after ArrowDown press 5
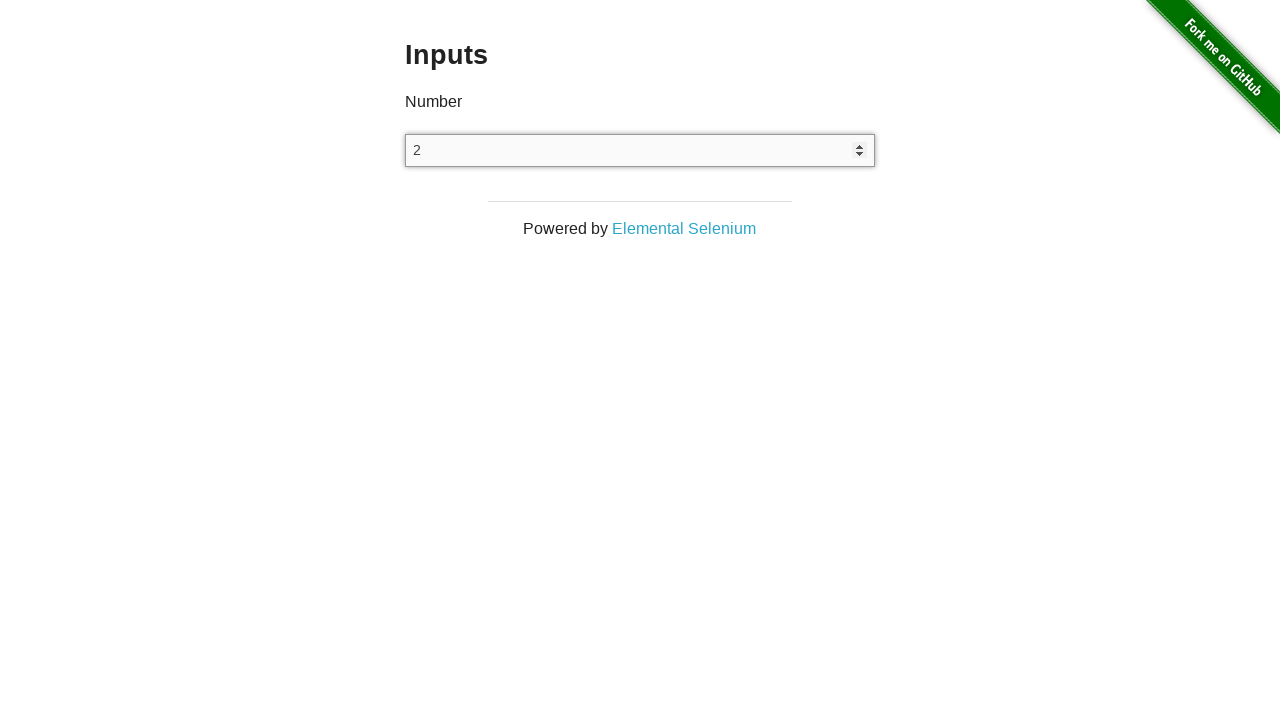

Pressed ArrowDown to decrement value (decrement 6/10)
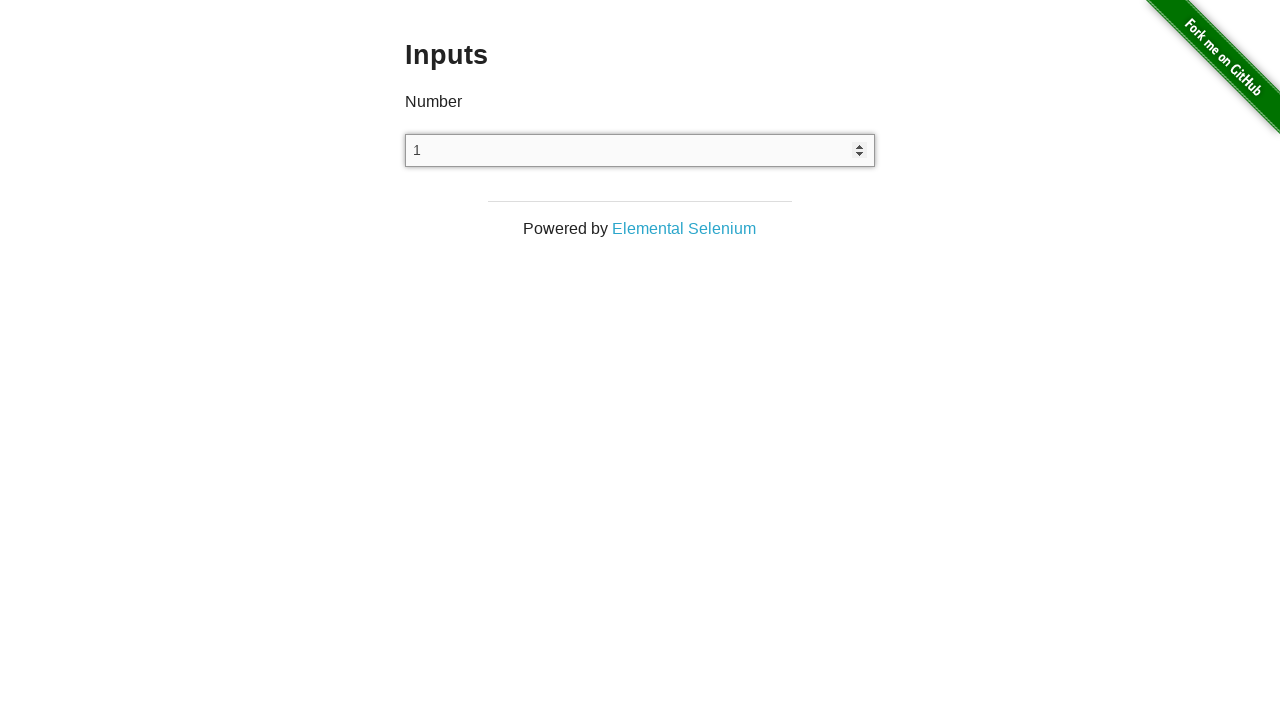

Waited 2 seconds after ArrowDown press 6
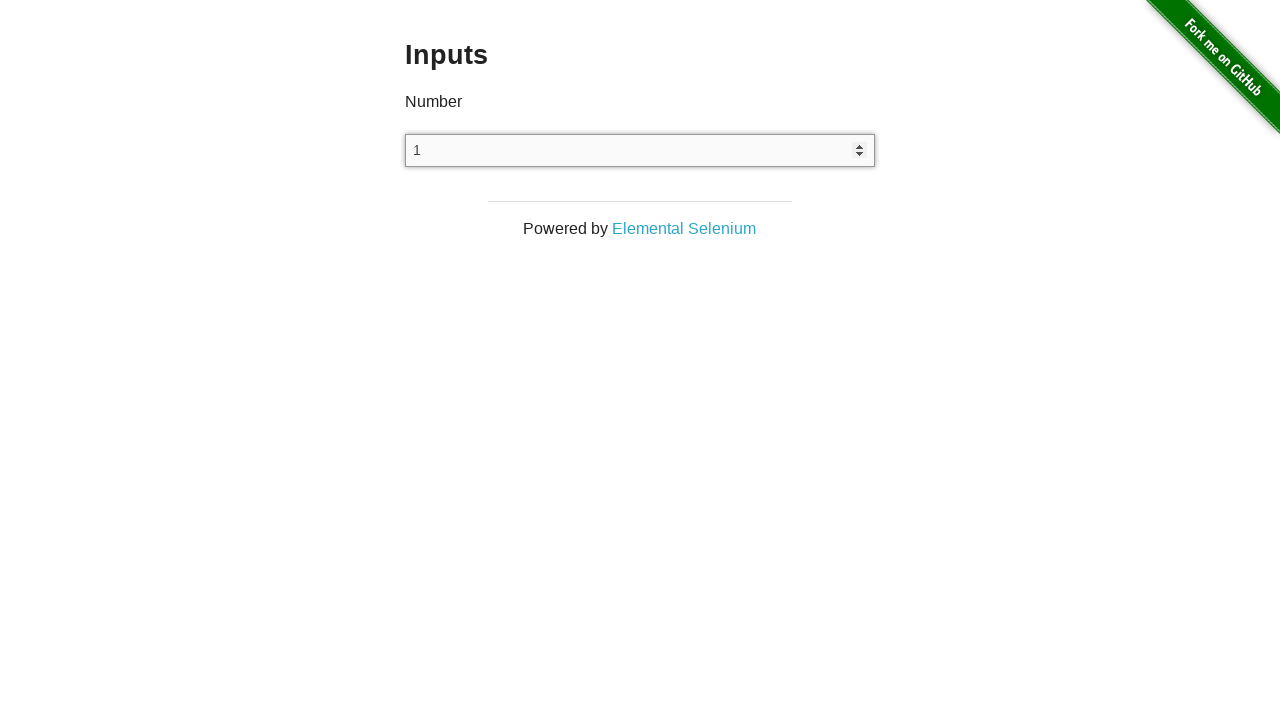

Pressed ArrowDown to decrement value (decrement 7/10)
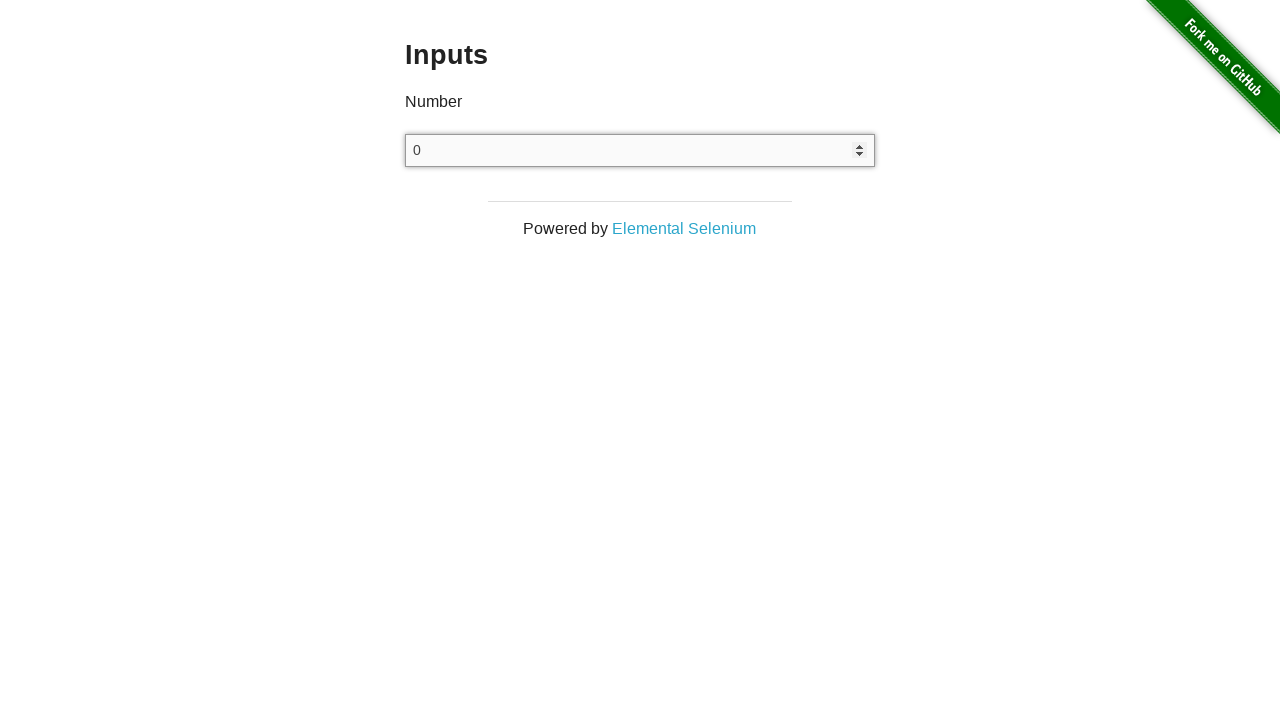

Waited 2 seconds after ArrowDown press 7
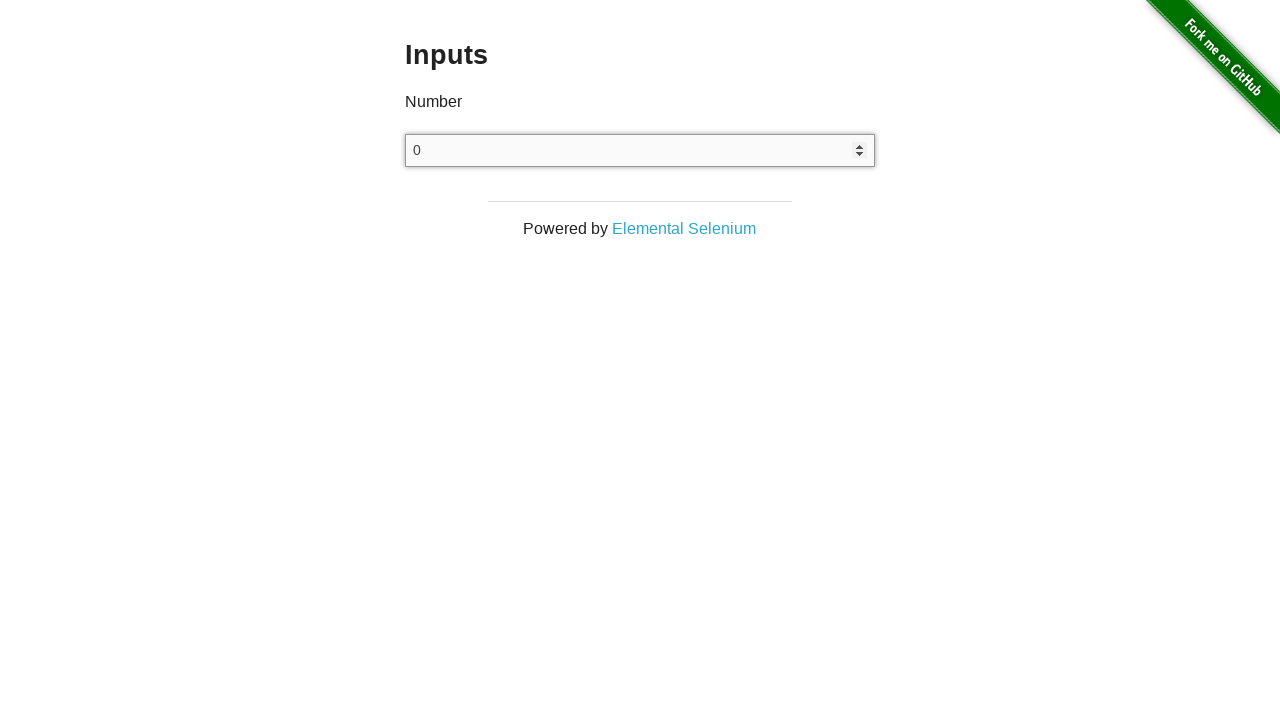

Pressed ArrowDown to decrement value (decrement 8/10)
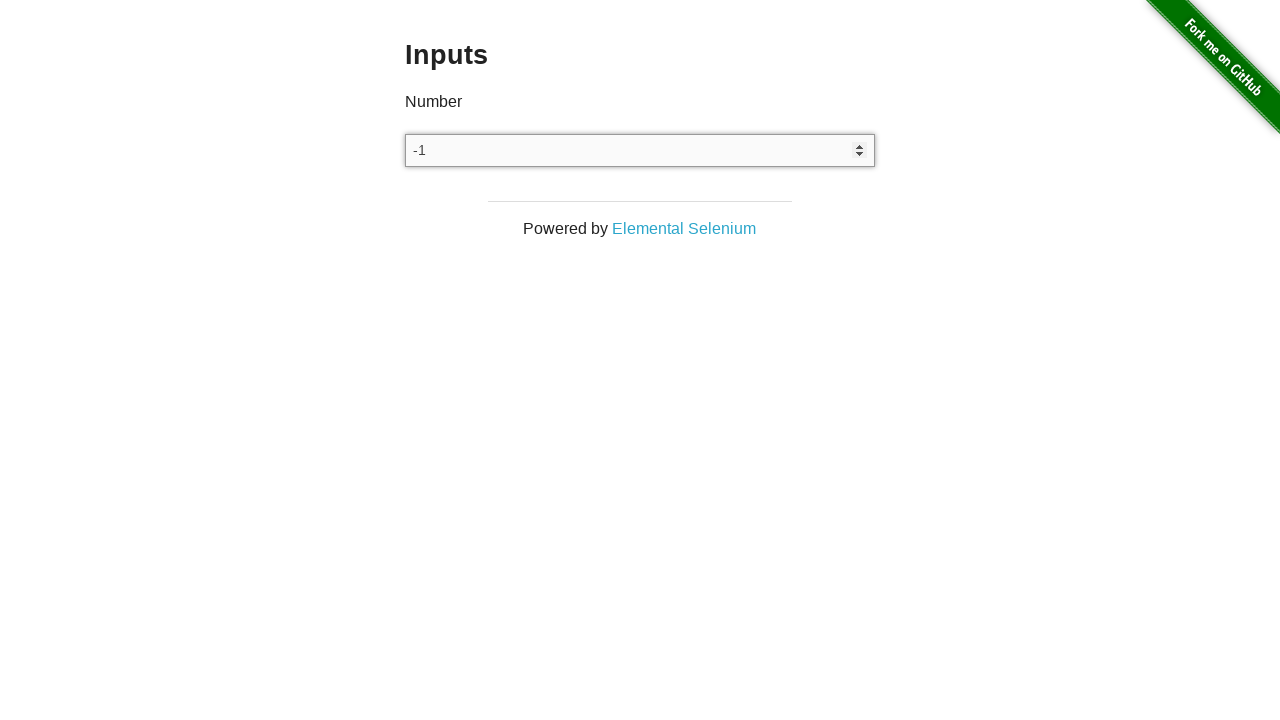

Waited 2 seconds after ArrowDown press 8
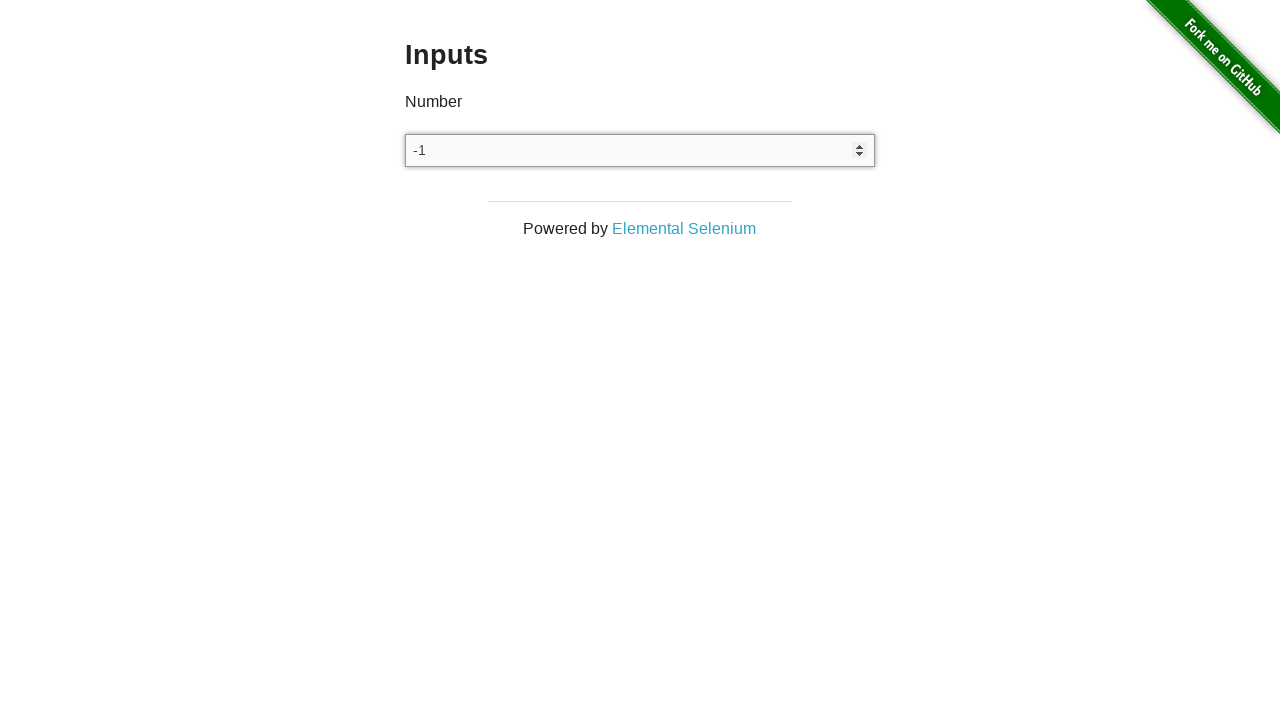

Pressed ArrowDown to decrement value (decrement 9/10)
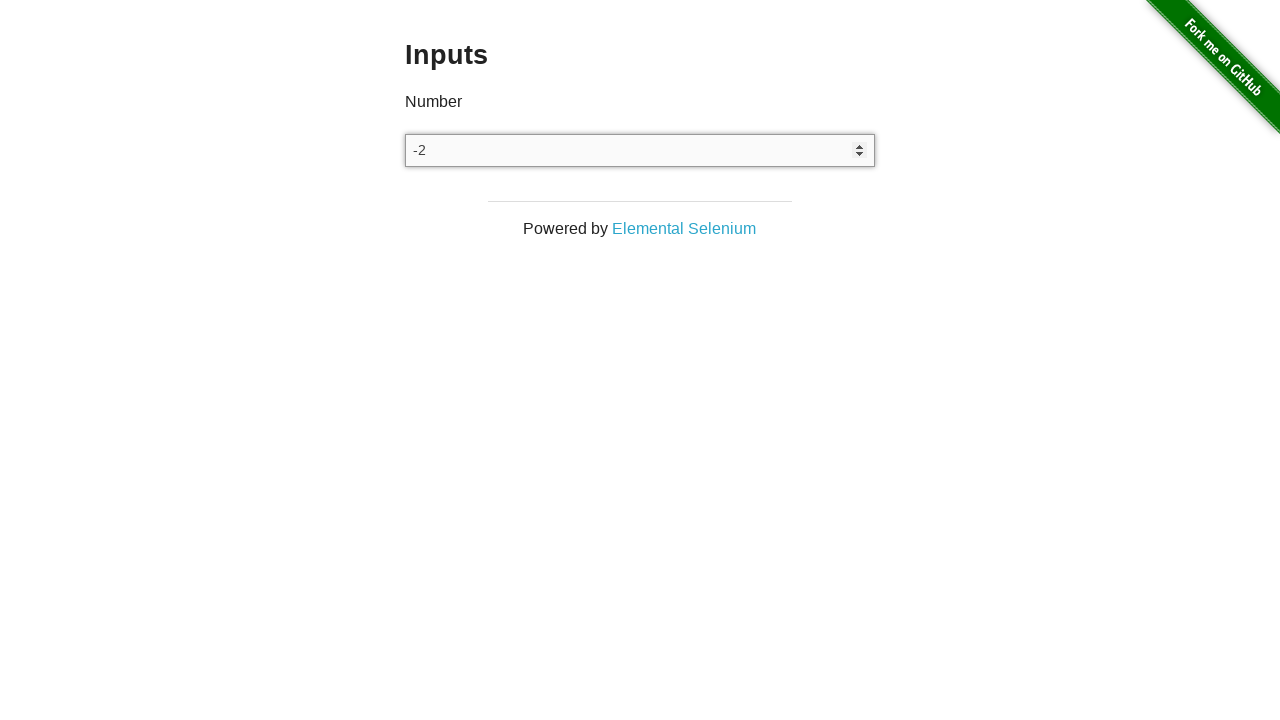

Waited 2 seconds after ArrowDown press 9
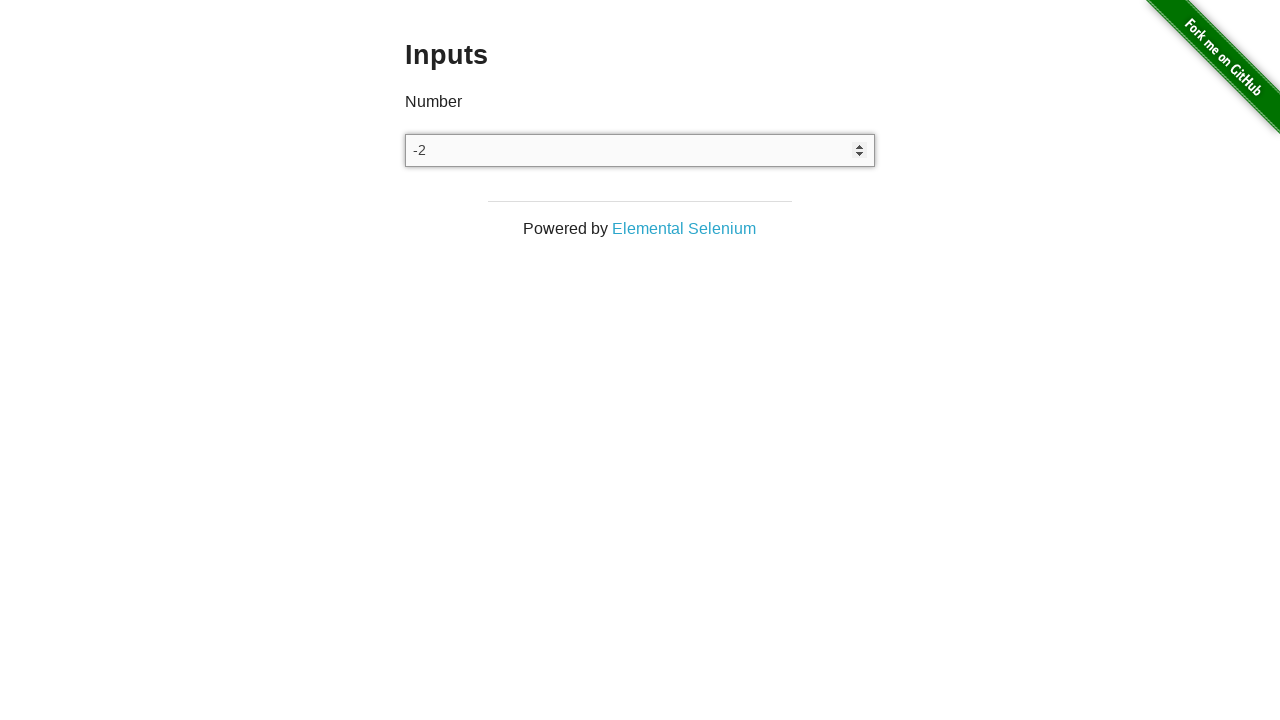

Pressed ArrowDown to decrement value (decrement 10/10)
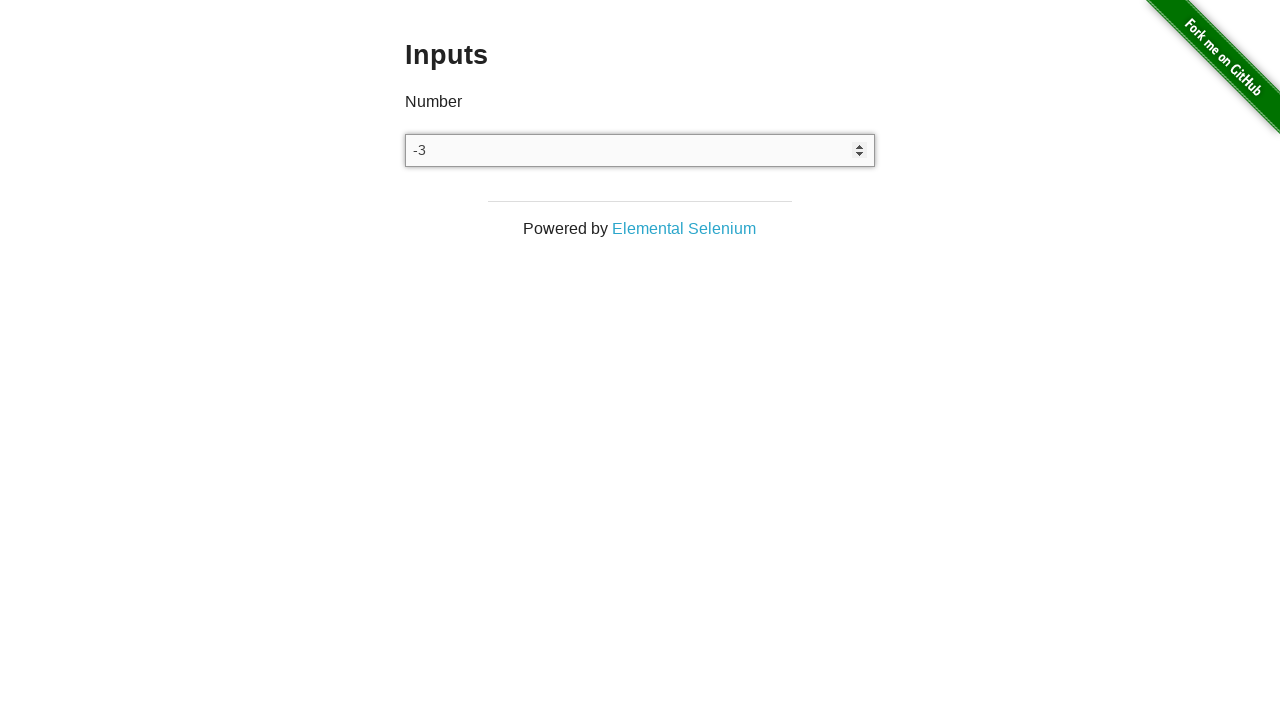

Waited 2 seconds after ArrowDown press 10
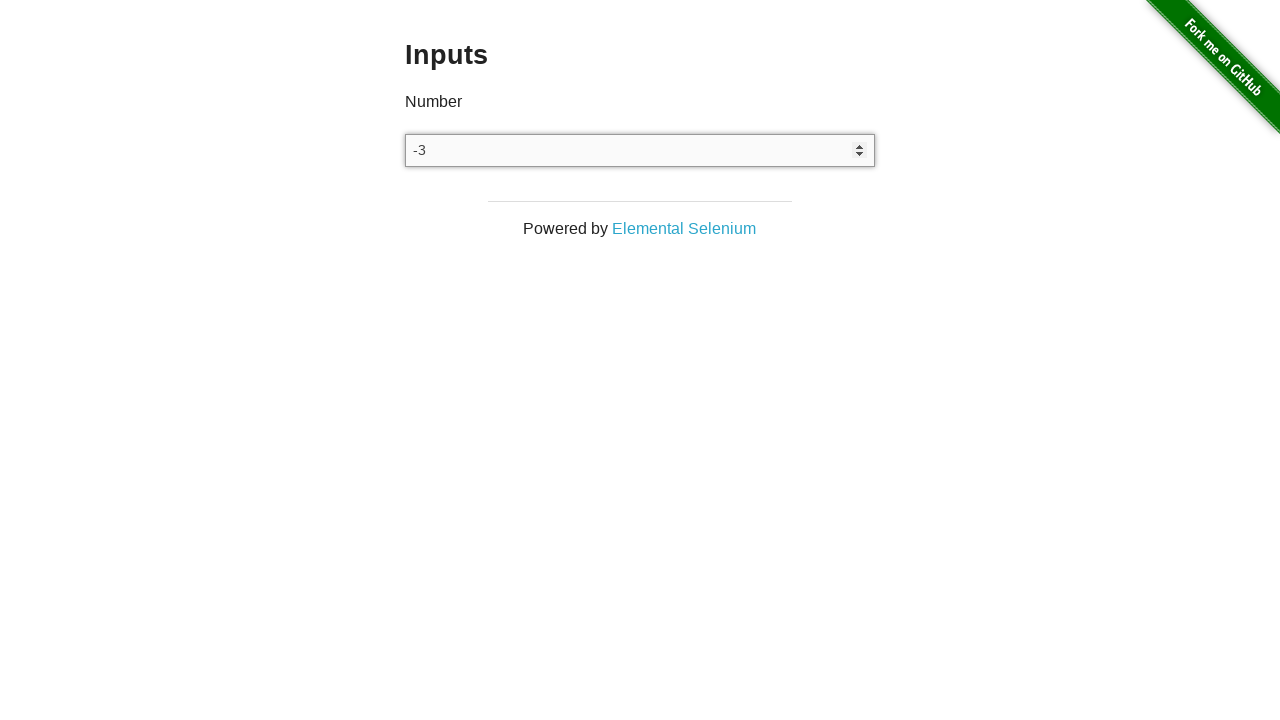

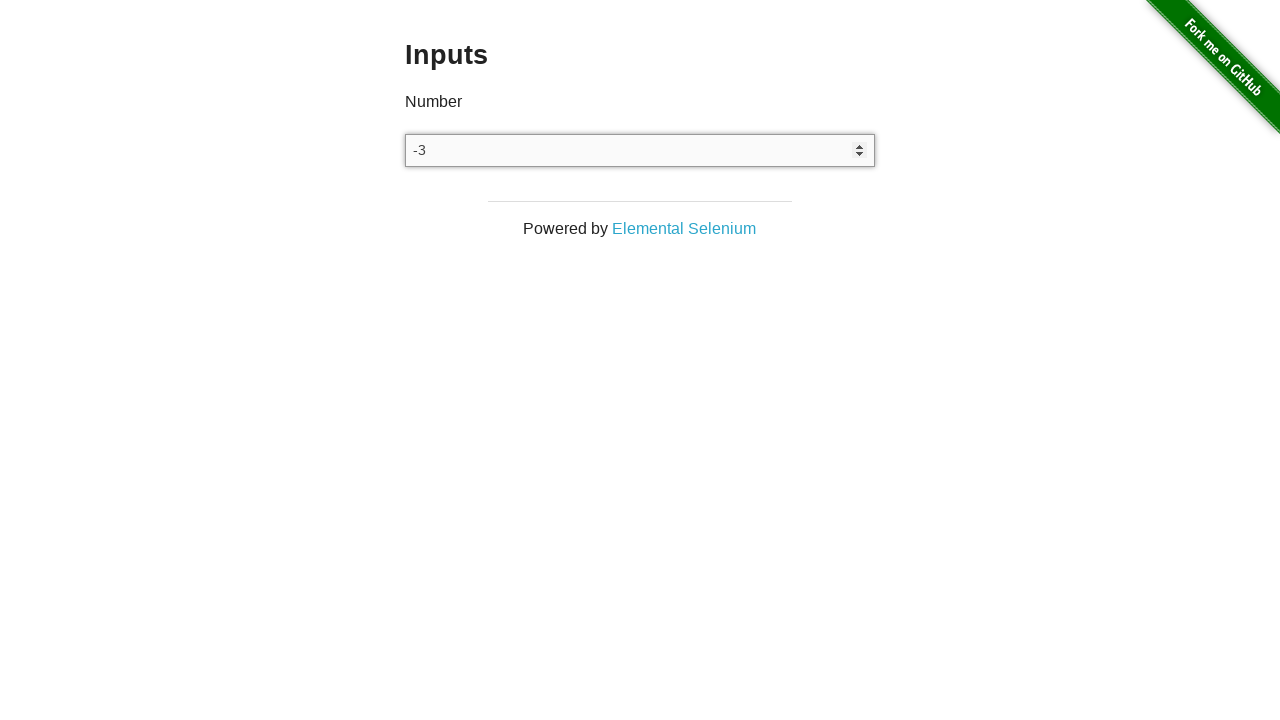